Tests multiple window handling by clicking the Privacy link on Gmail's landing page (which opens a new window), then switching between windows and clicking the Terms of Service link.

Starting URL: http://gmail.com

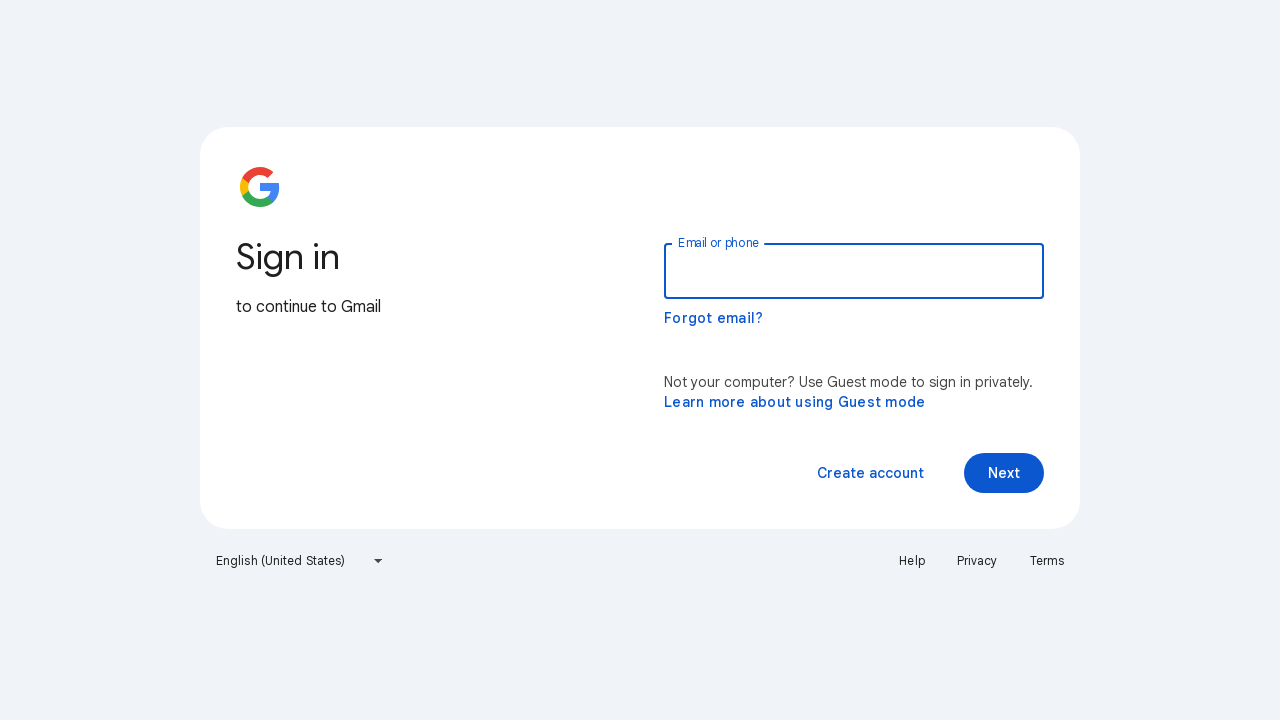

Set viewport size to 1920x1080
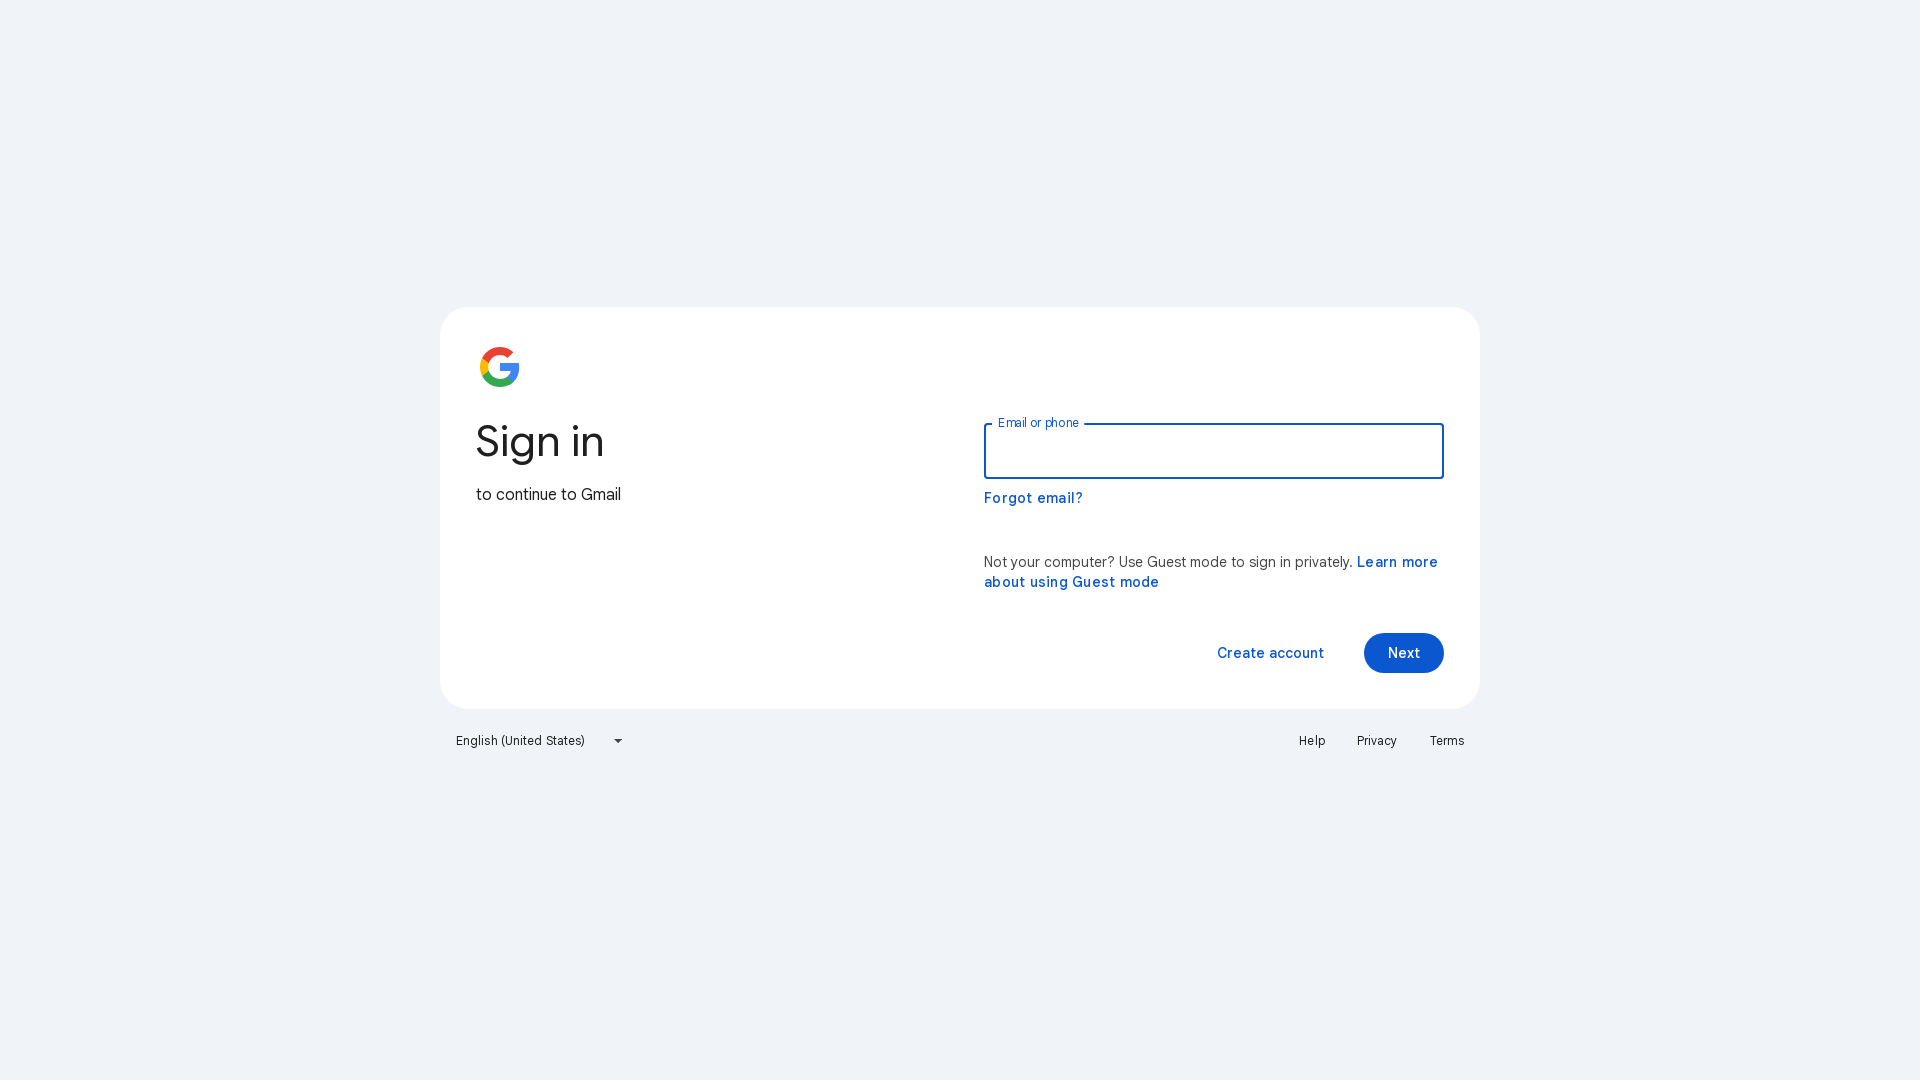

Clicked Privacy link which opened a new window at (1377, 741) on text=Privacy
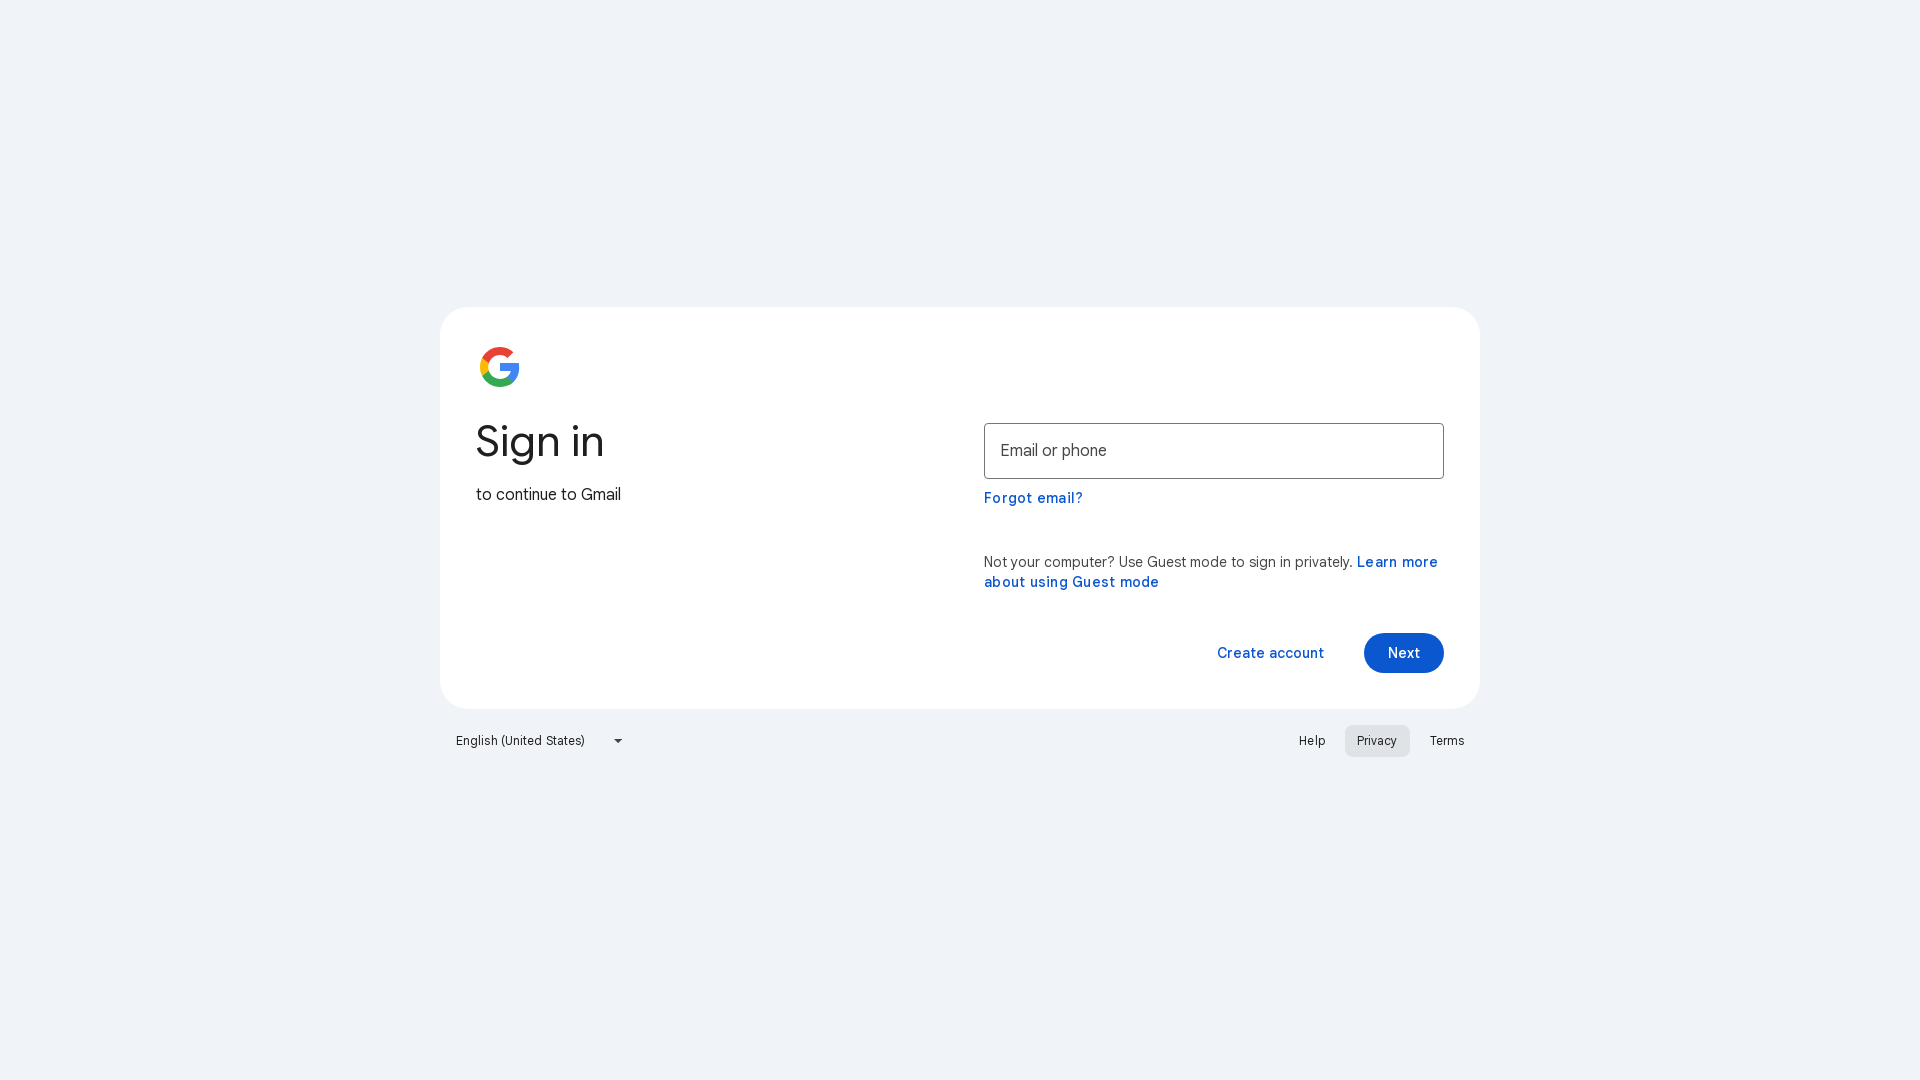

New Privacy window loaded completely
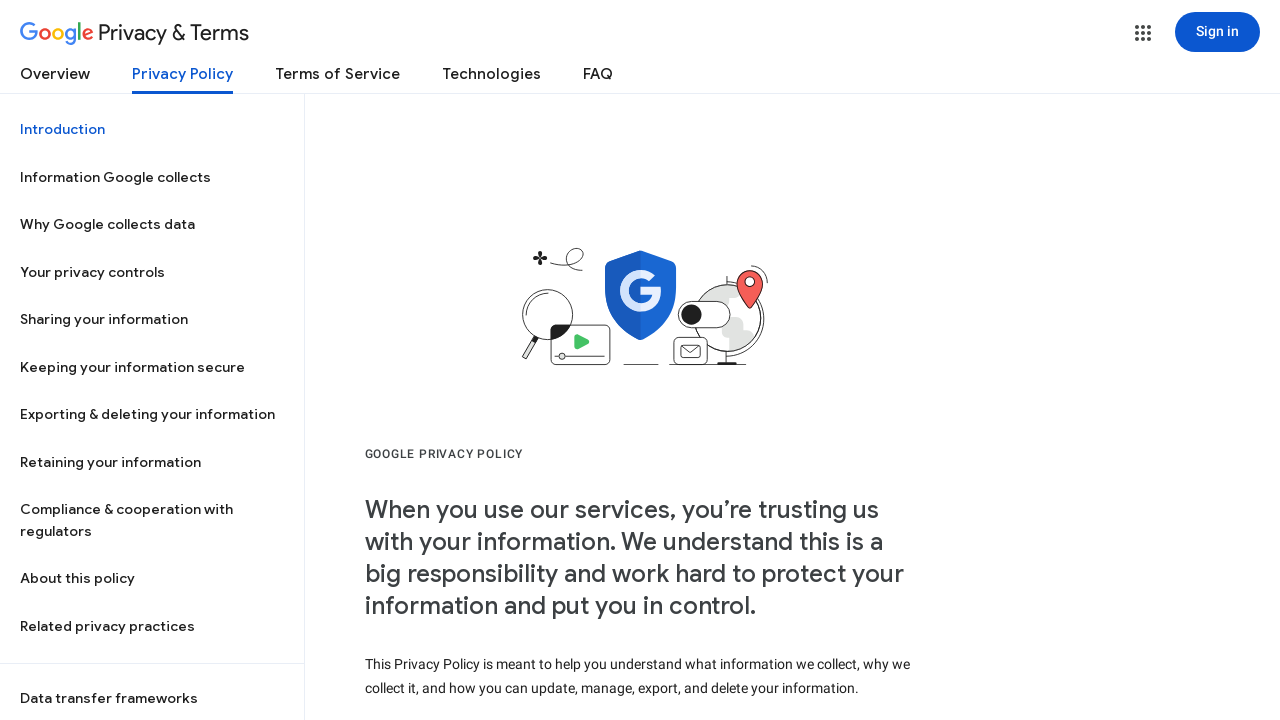

Clicked Terms of Service link in Privacy window at (338, 78) on text=Terms of Service
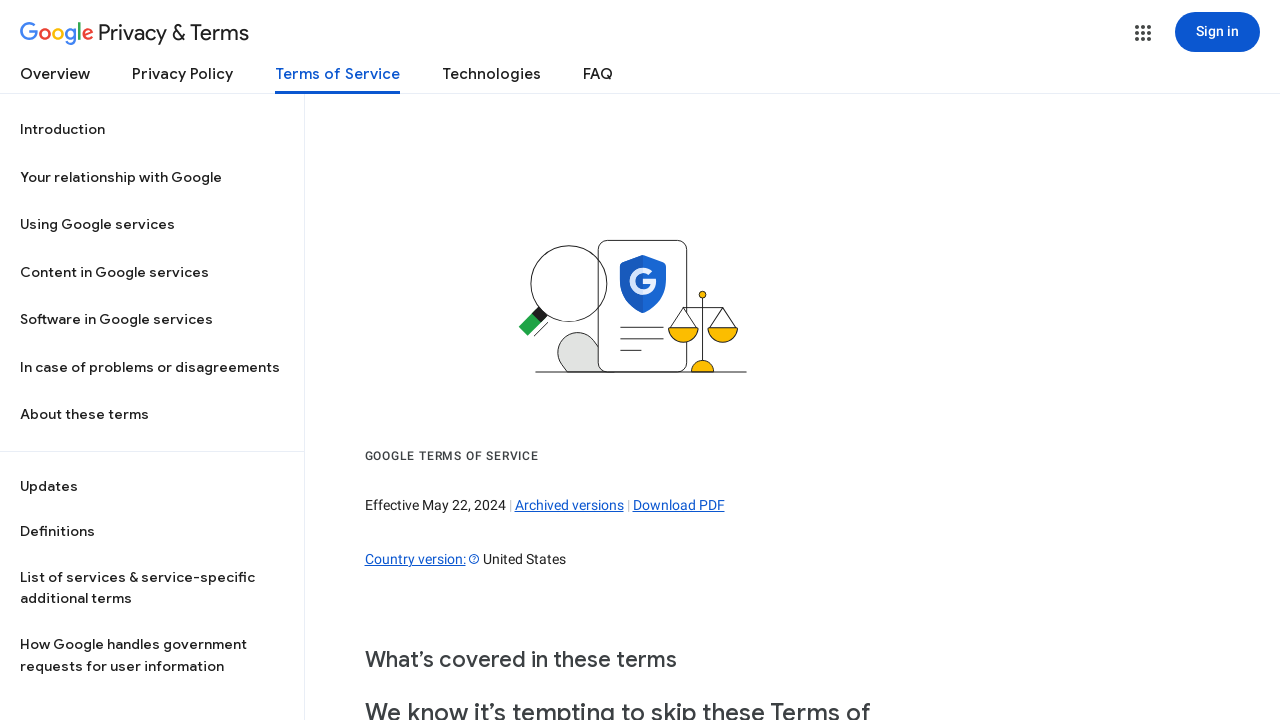

Terms of Service page loaded completely
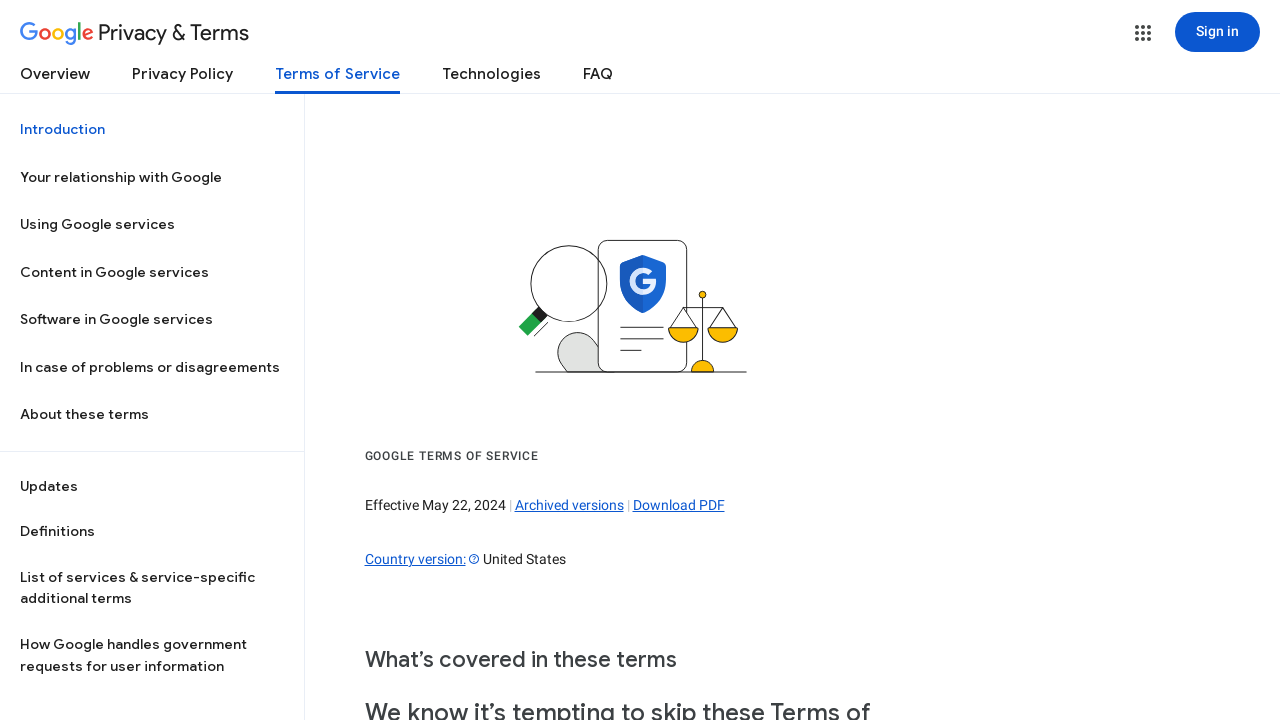

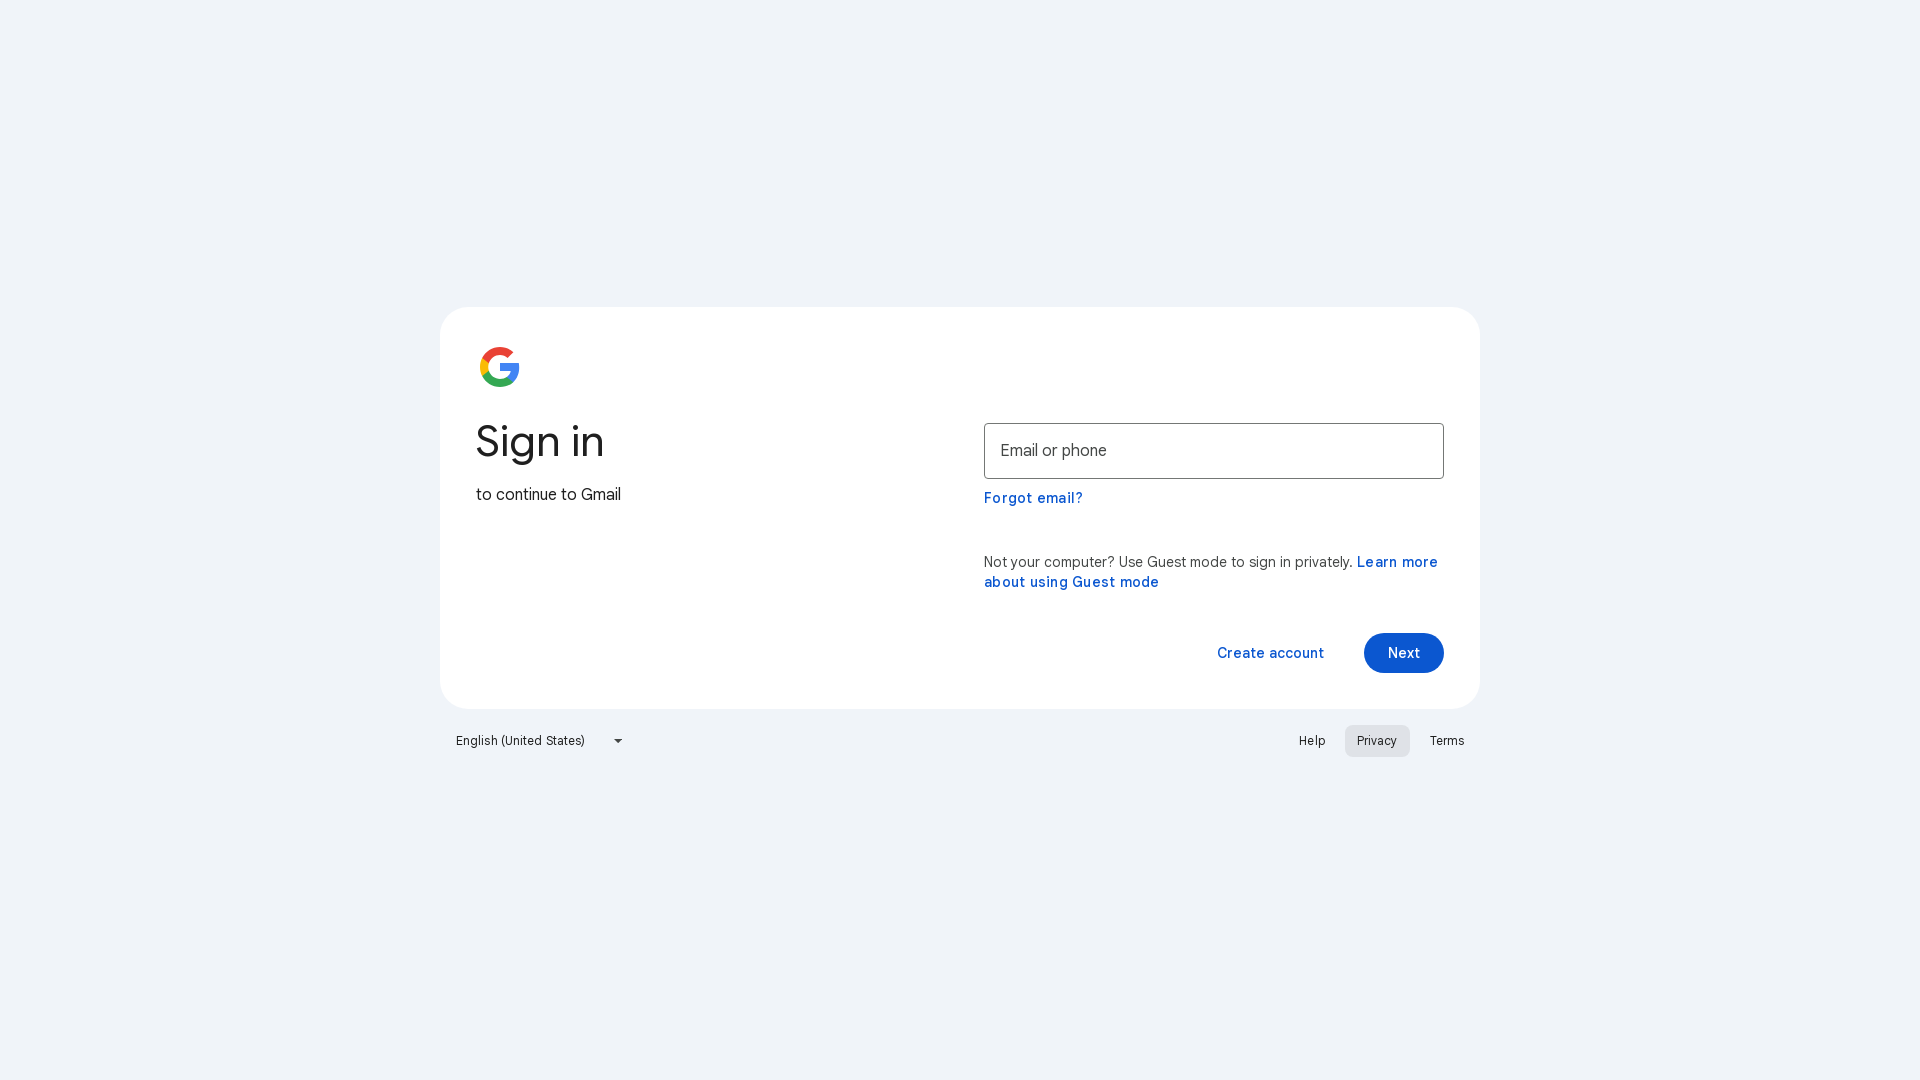